Tests filling the last name field in a registration form

Starting URL: https://demo.automationtesting.in/Register.html

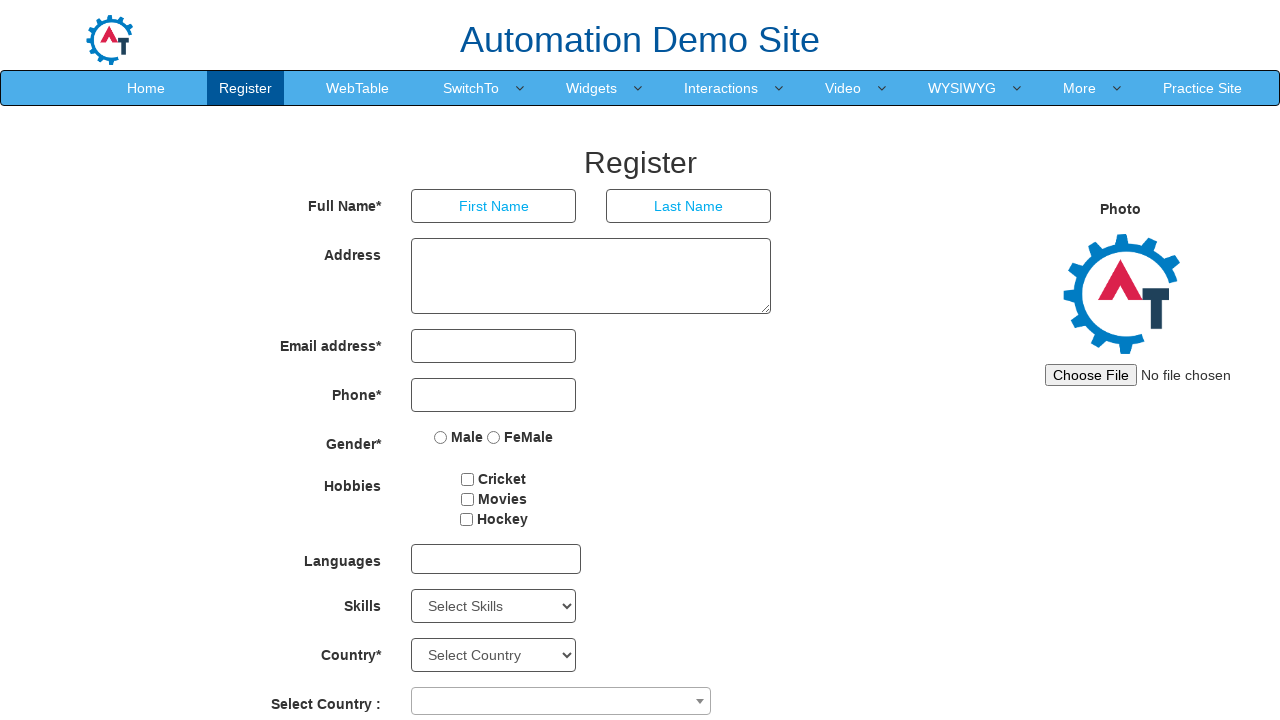

Navigated to registration form page
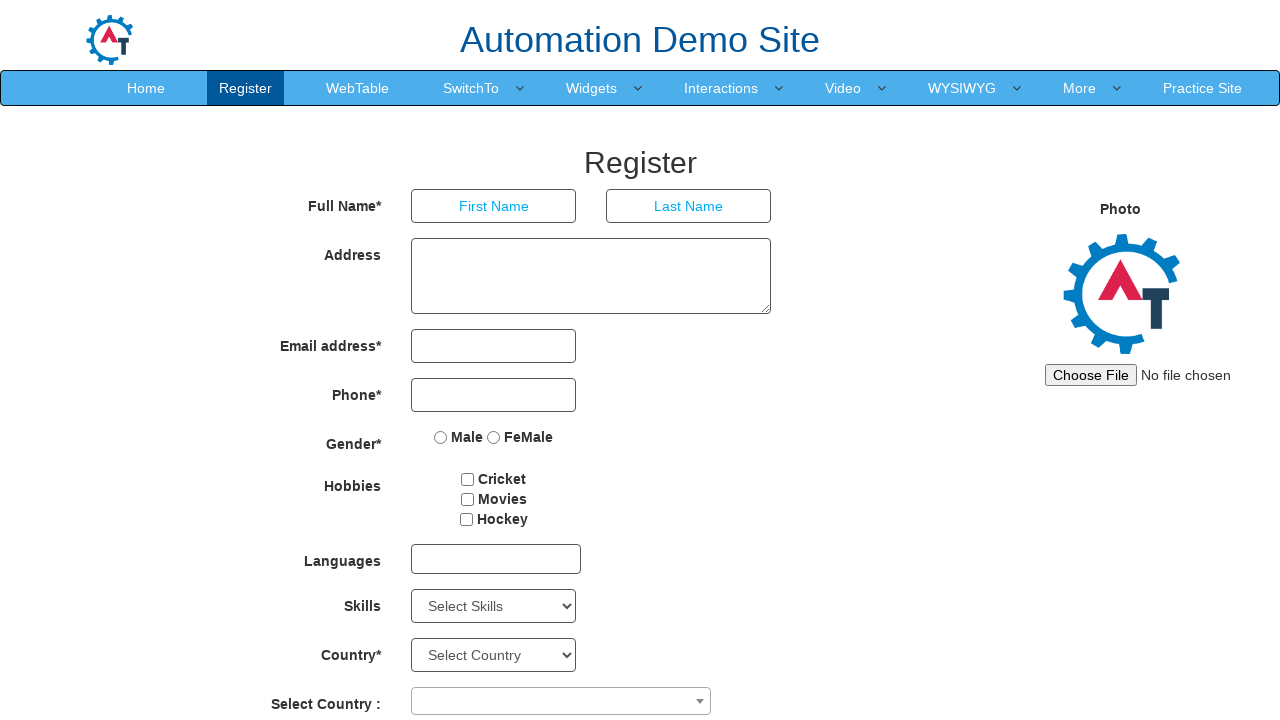

Filled last name field with 'chhetri' on input[placeholder='Last Name']
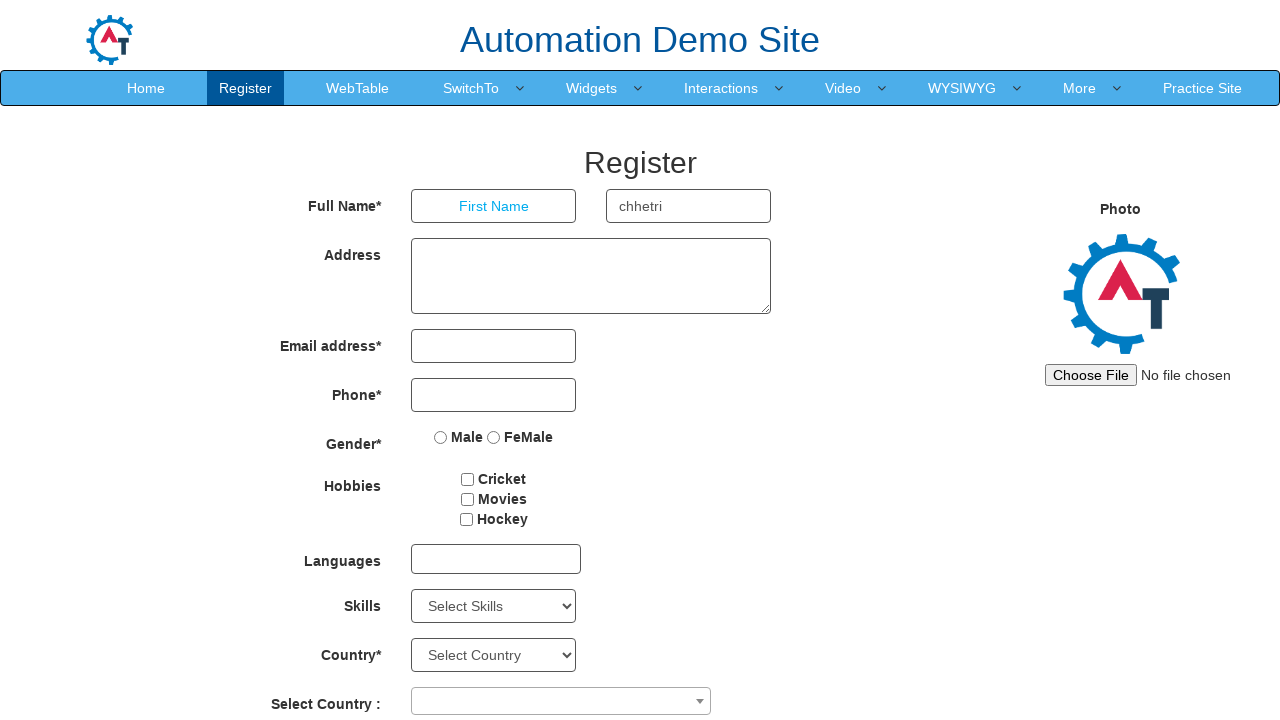

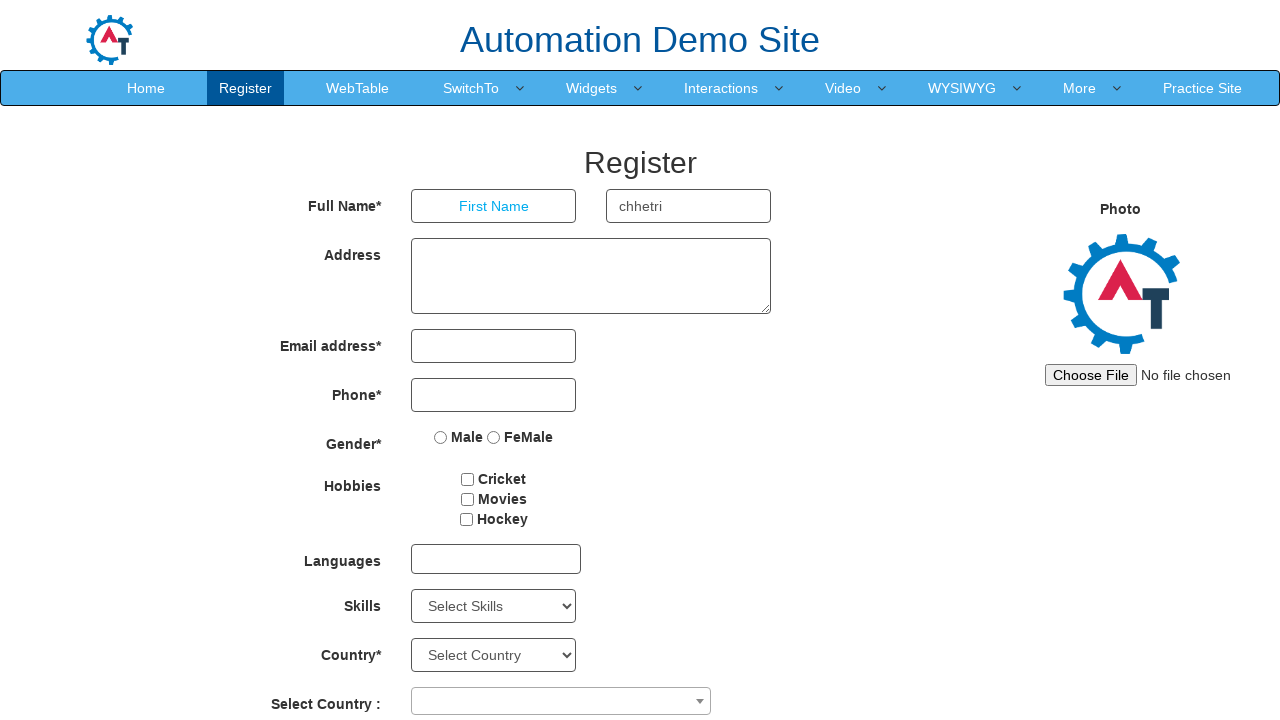